Fills out the first name, last name, and email fields on a practice form

Starting URL: https://demoqa.com/automation-practice-form

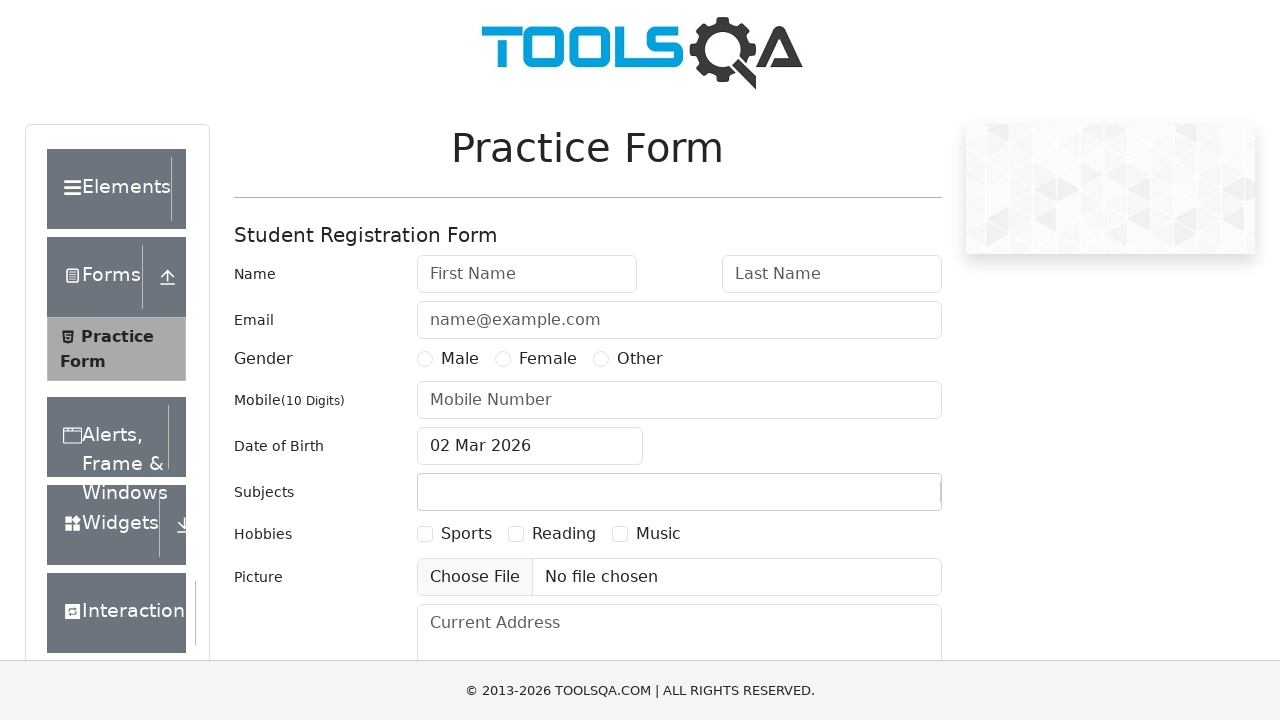

Waited for Practice Form to be visible
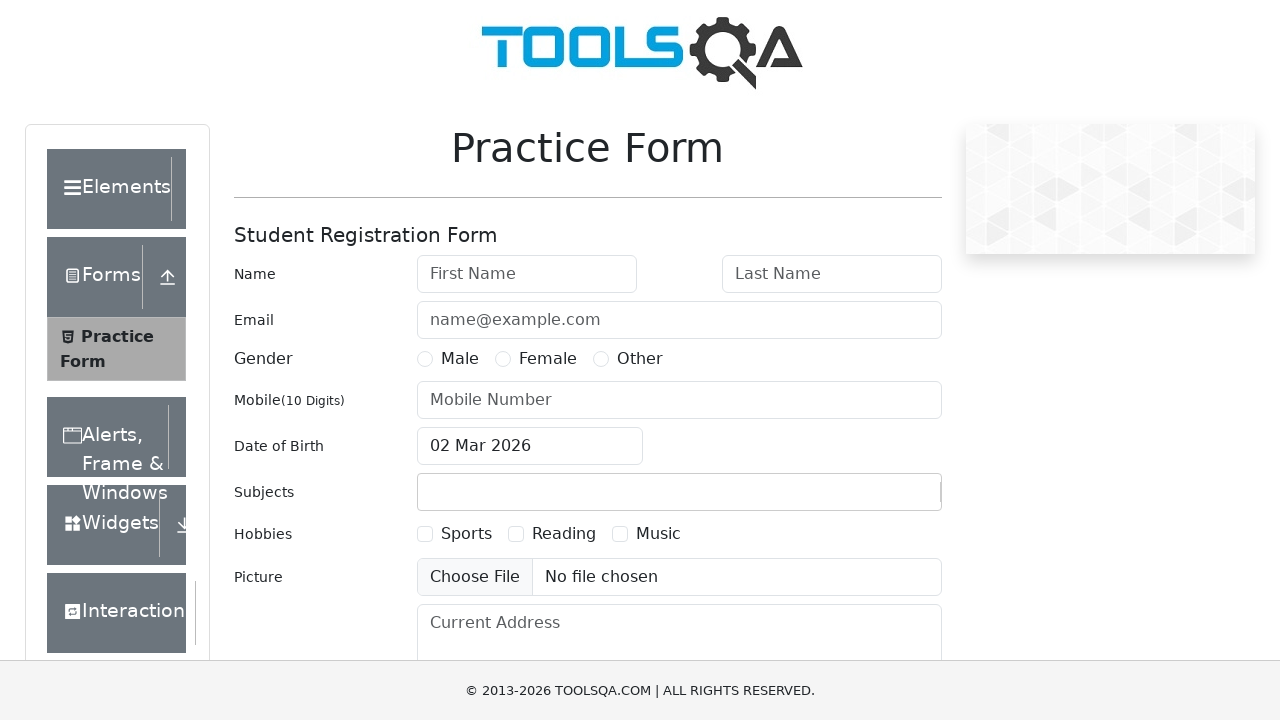

Filled first name field with 'Ana' on internal:attr=[placeholder="First Name"i]
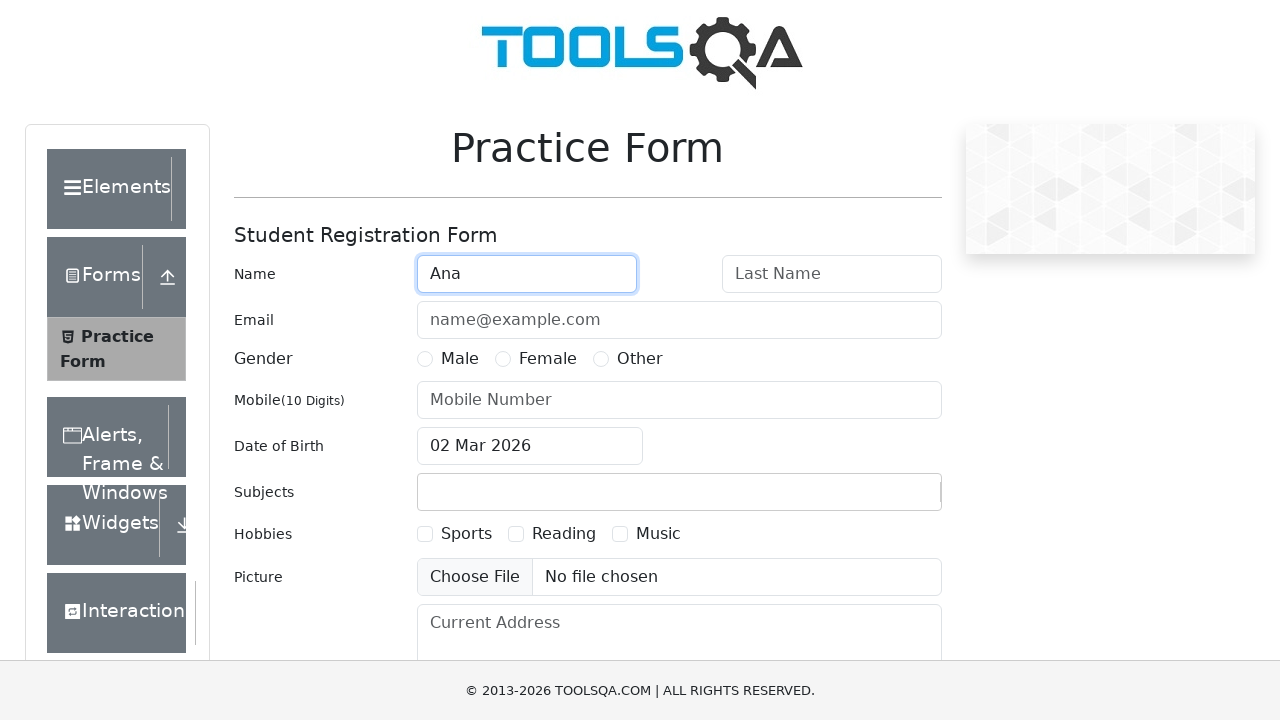

Filled last name field with 'Banana' on internal:attr=[placeholder="Last Name"i]
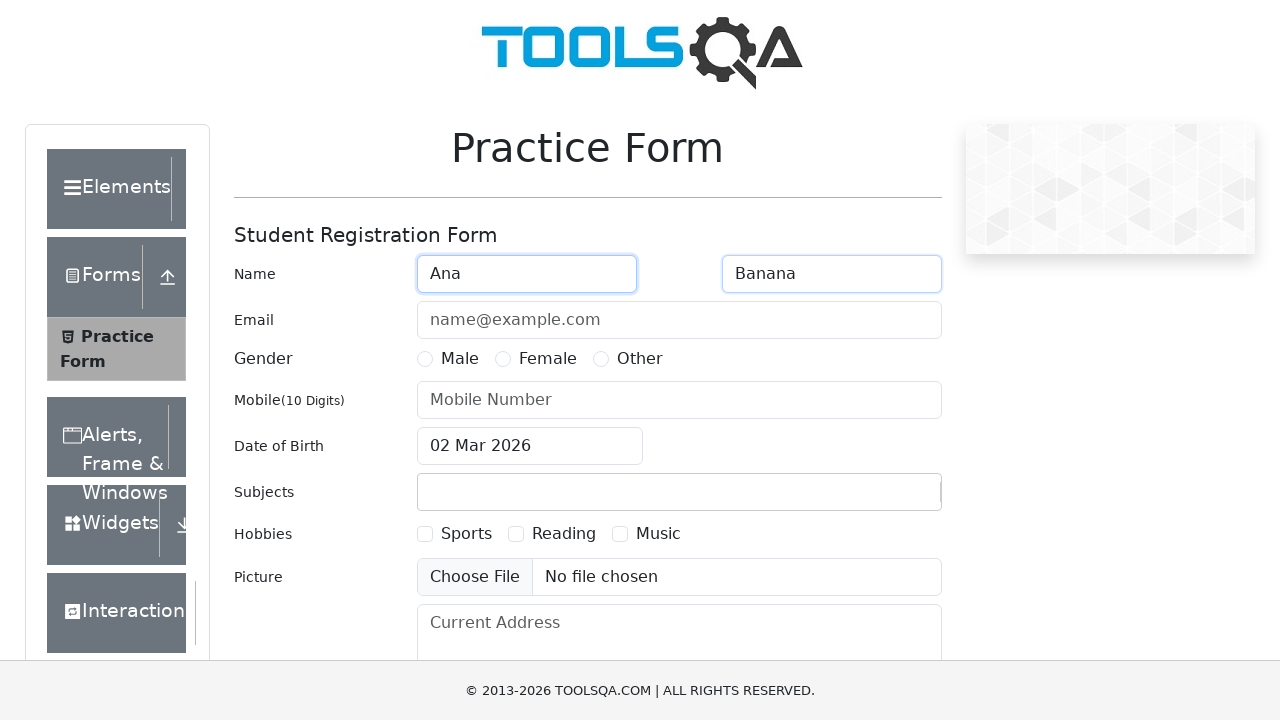

Filled email field with 'anabanana@gmail.com' on internal:attr=[placeholder="name@example.com"i]
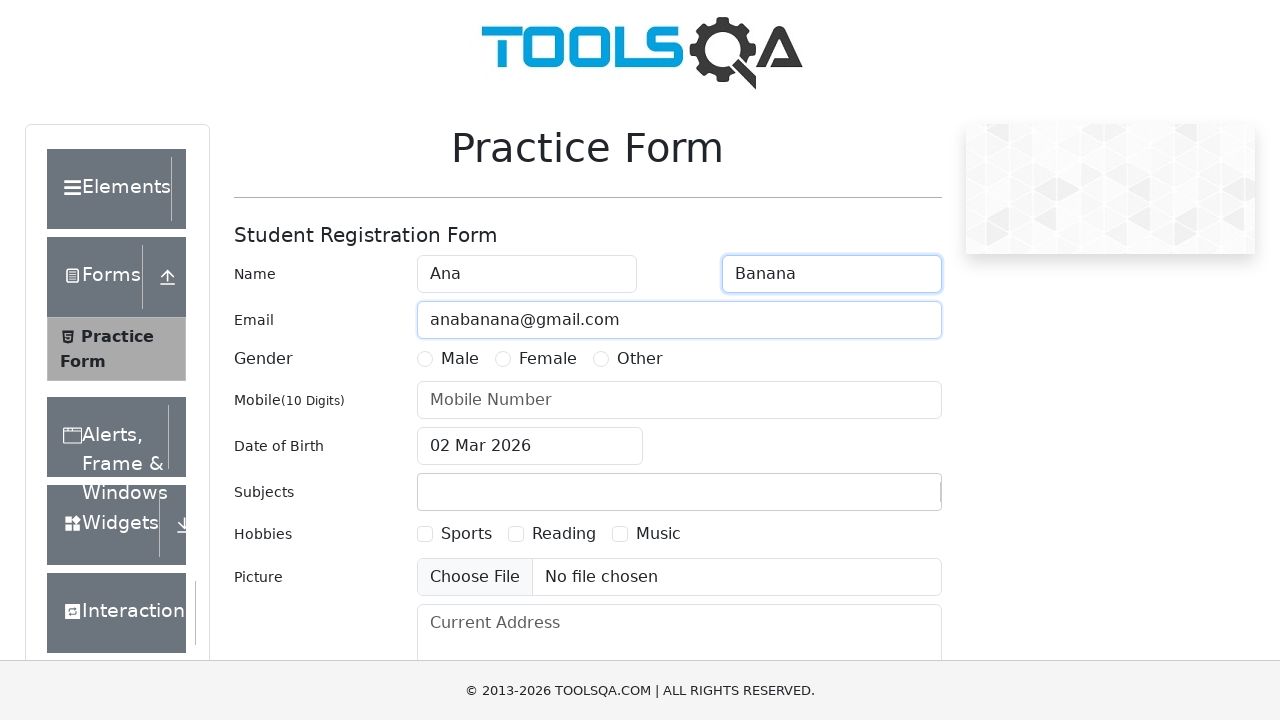

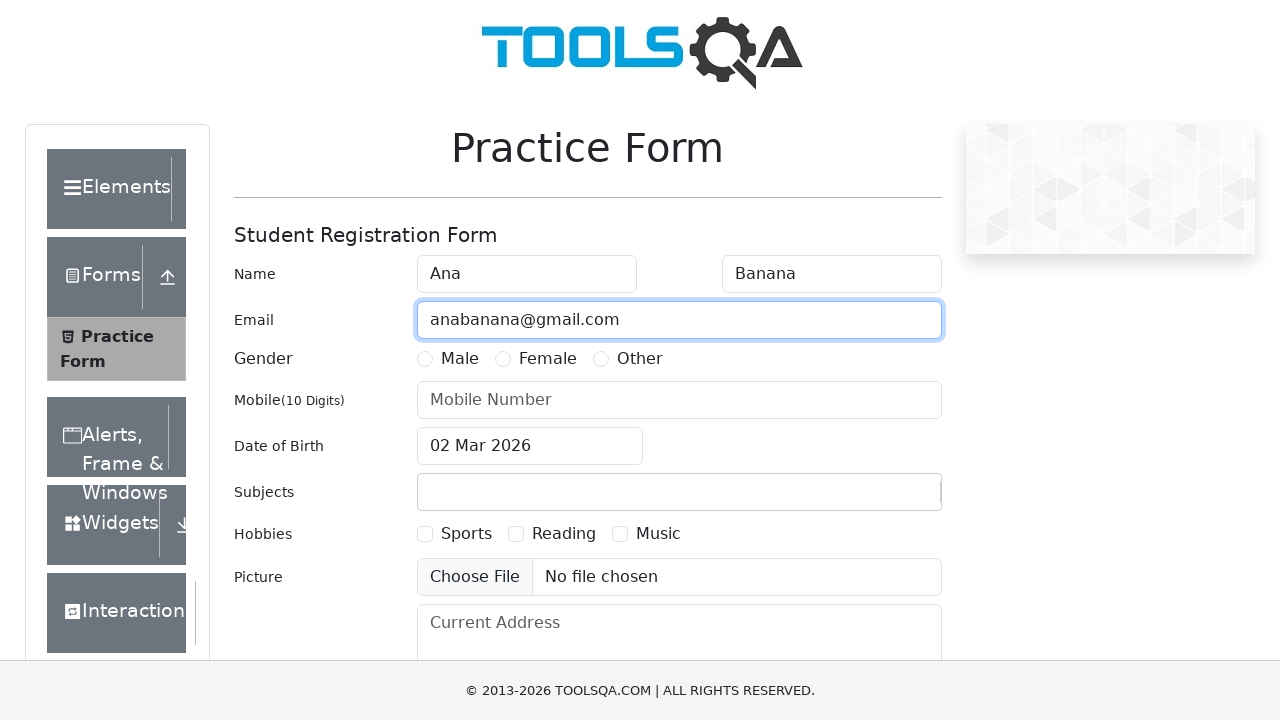